Navigates to YouTube homepage and waits for the page to load

Starting URL: https://youtube.com

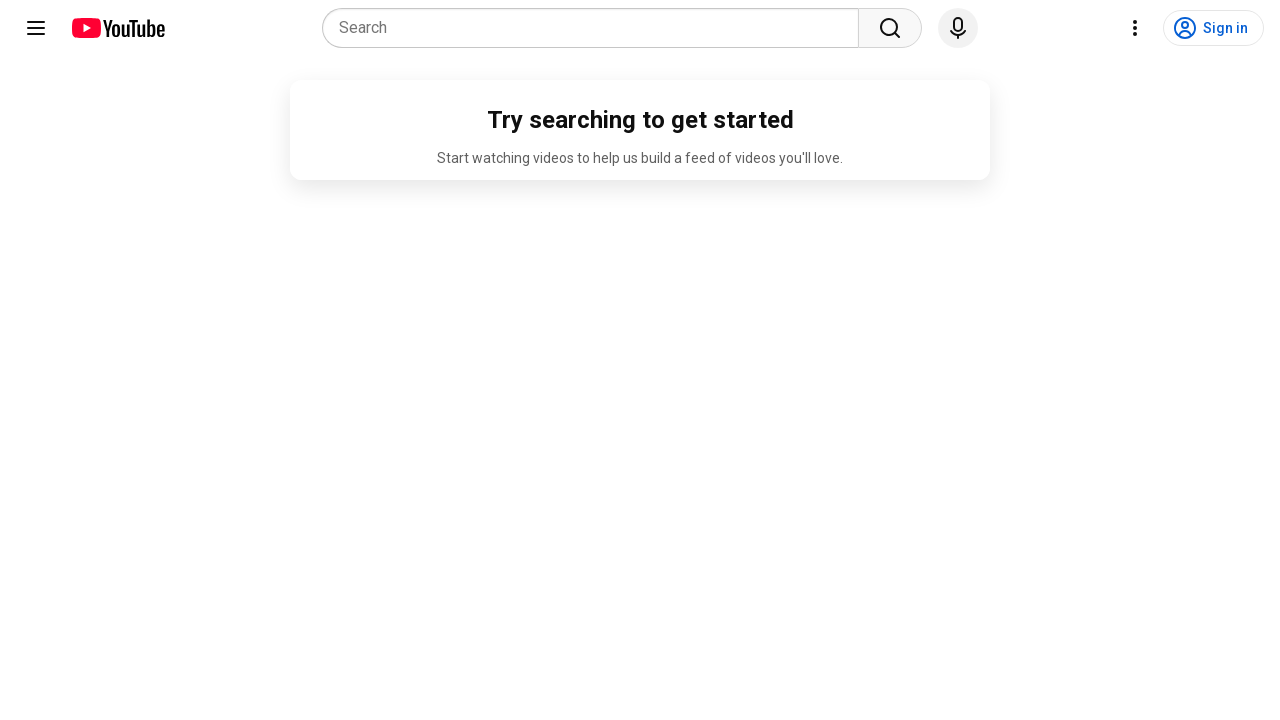

Navigated to YouTube homepage
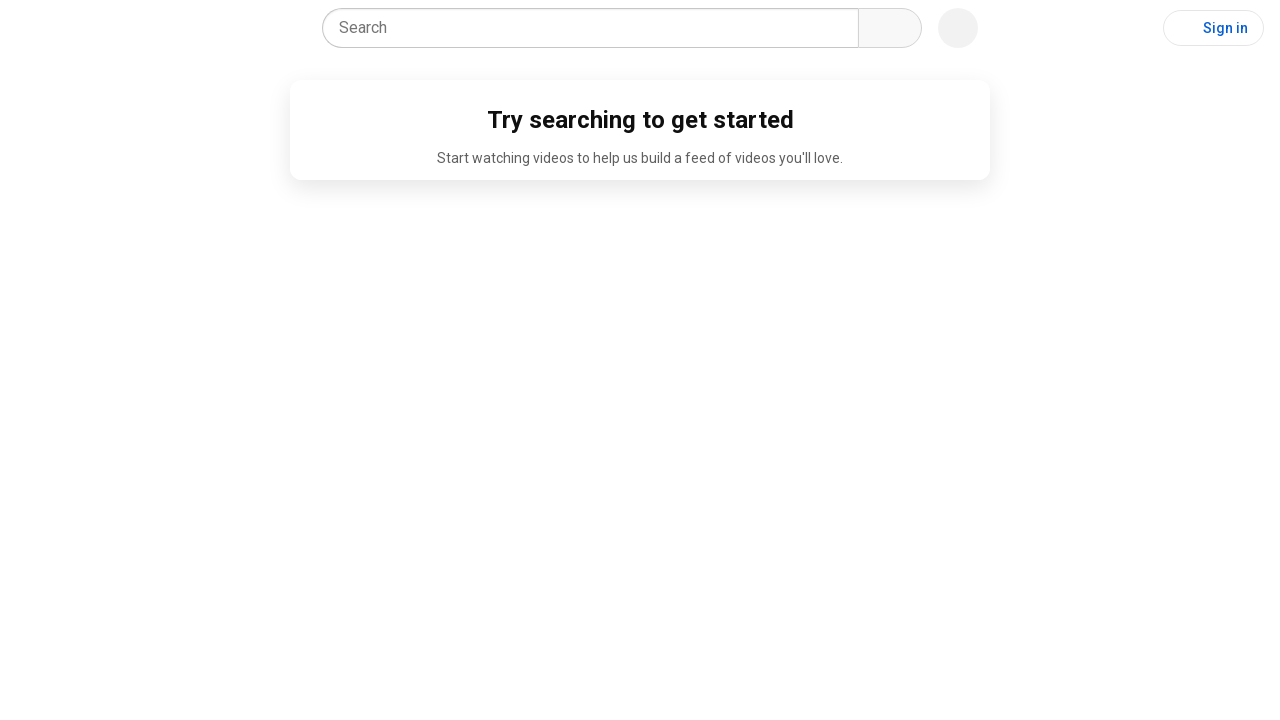

Waited for YouTube page to fully load (networkidle)
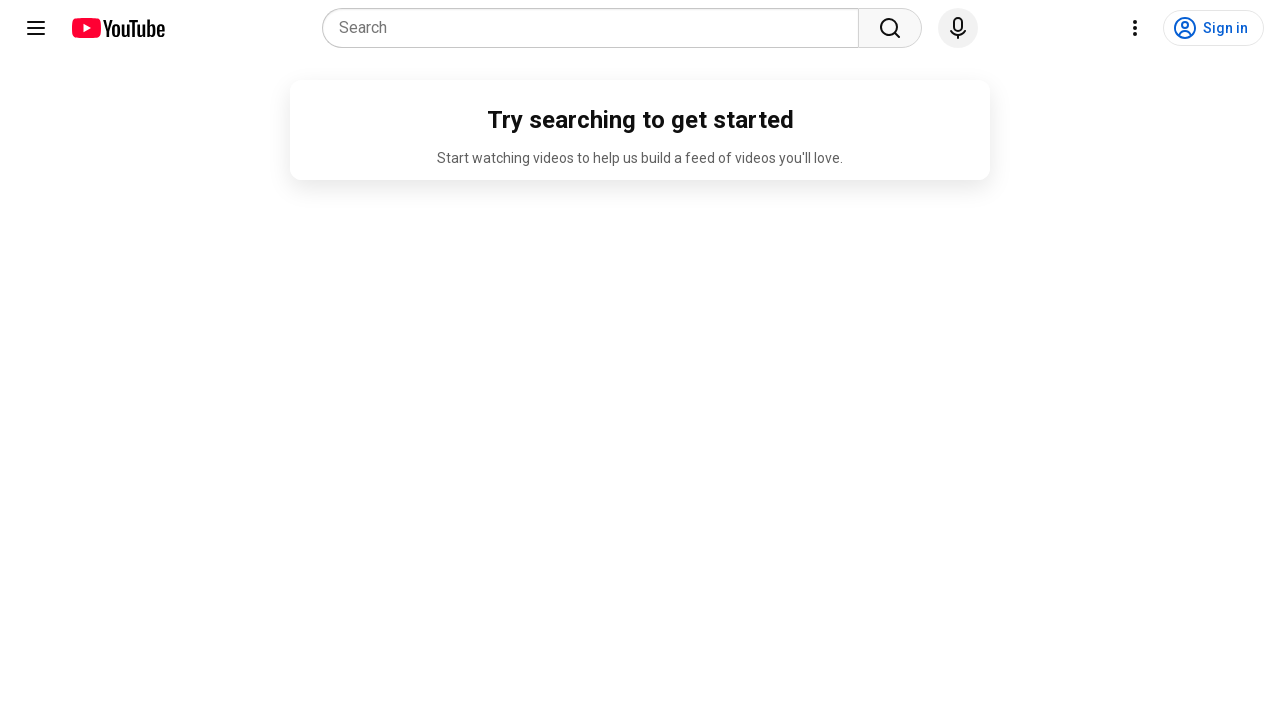

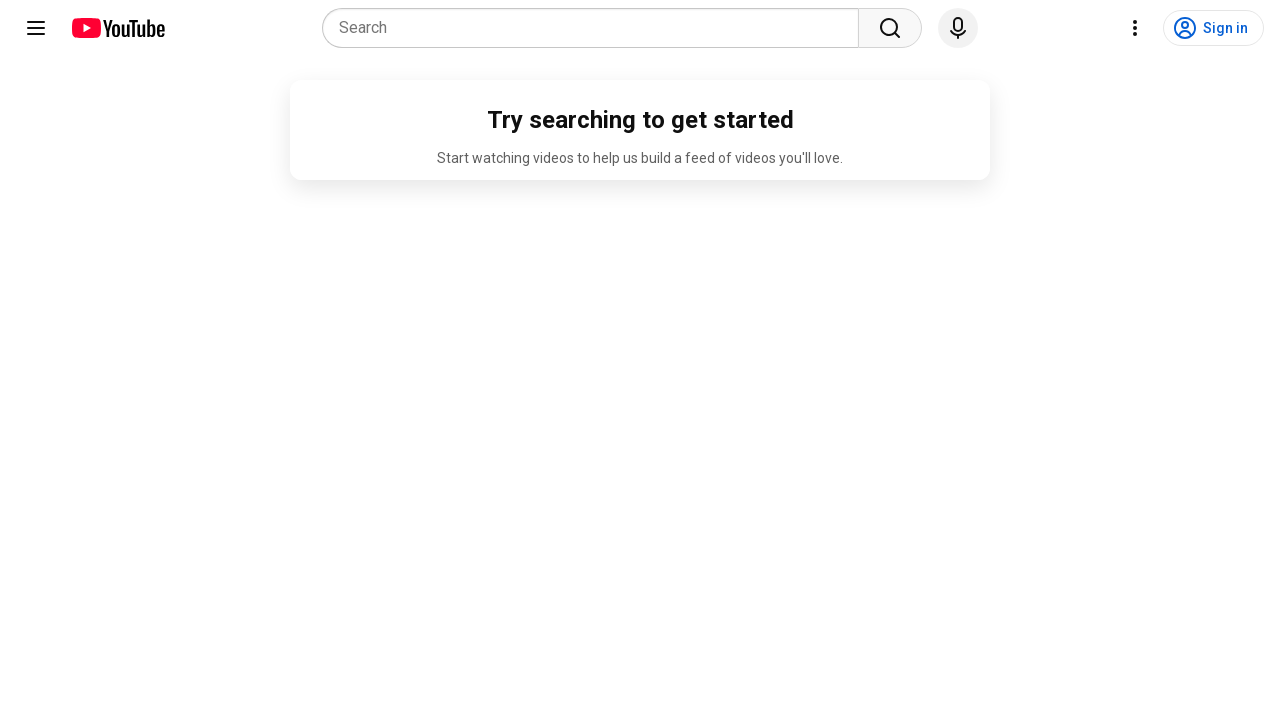